Tests that clicking the Due column header twice sorts the numeric values in descending order.

Starting URL: http://the-internet.herokuapp.com/tables

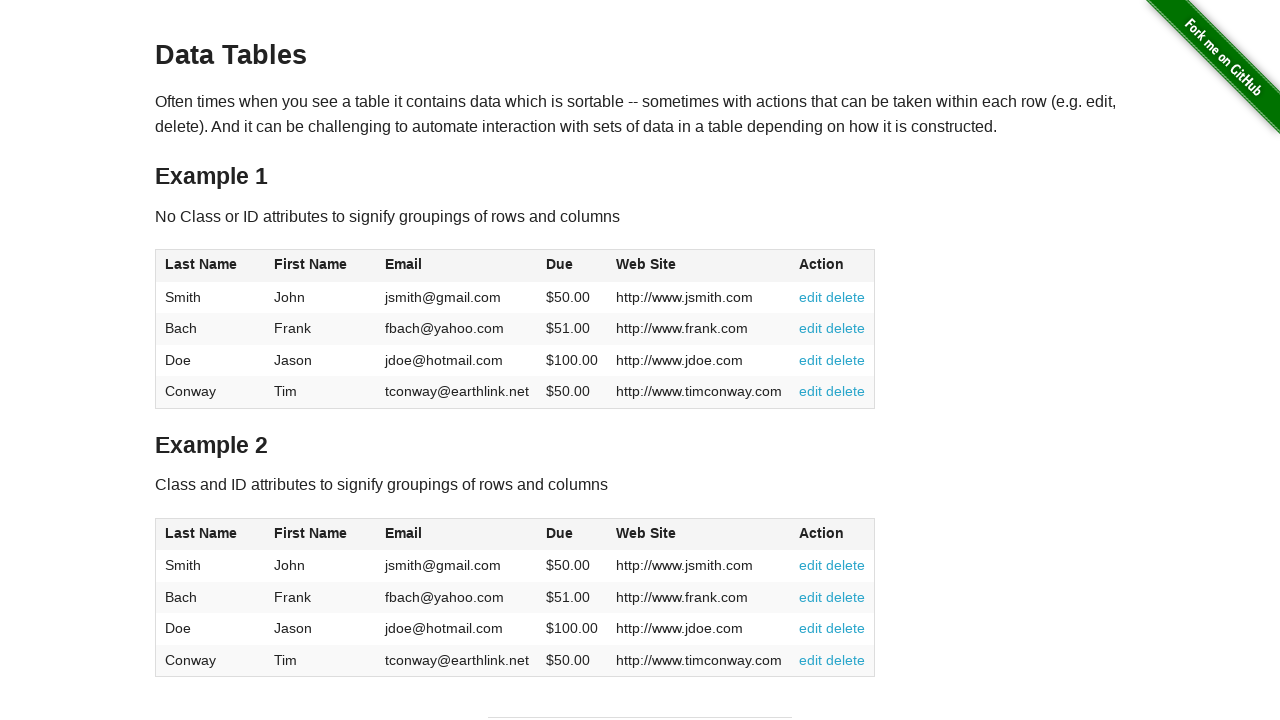

Clicked Due column header first time to sort ascending at (572, 266) on #table1 thead tr th:nth-of-type(4)
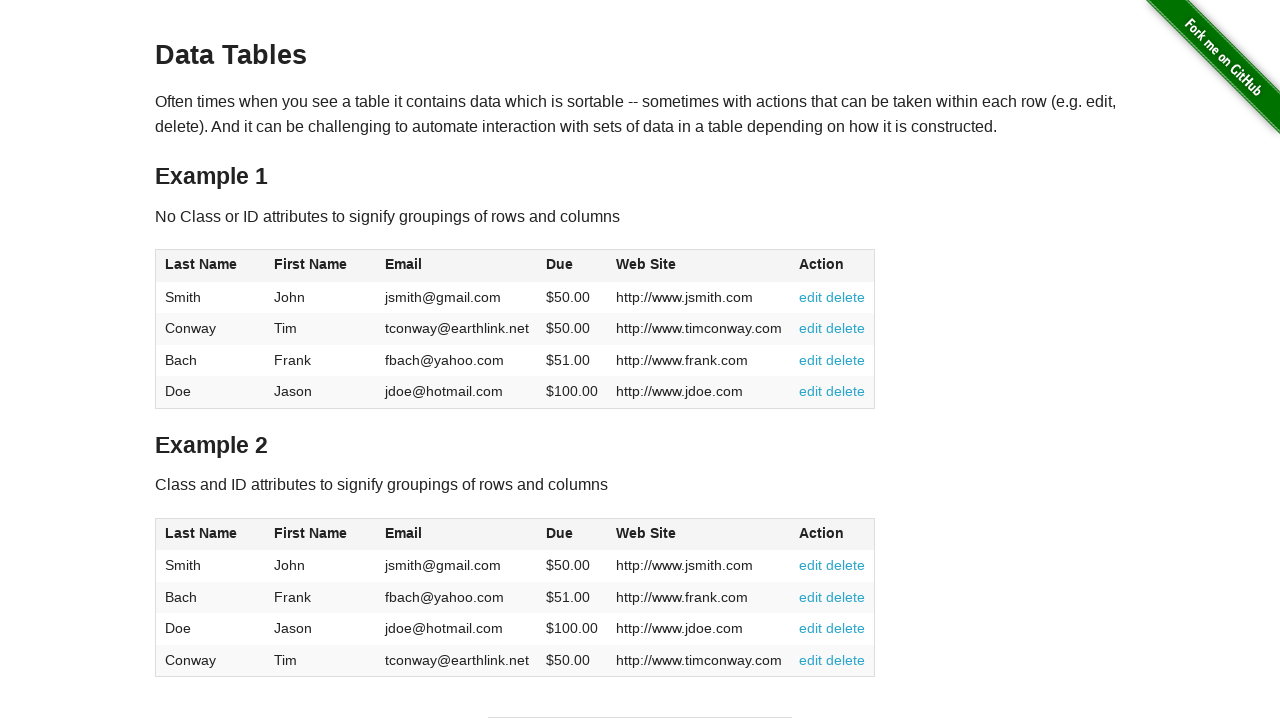

Clicked Due column header second time to sort descending at (572, 266) on #table1 thead tr th:nth-of-type(4)
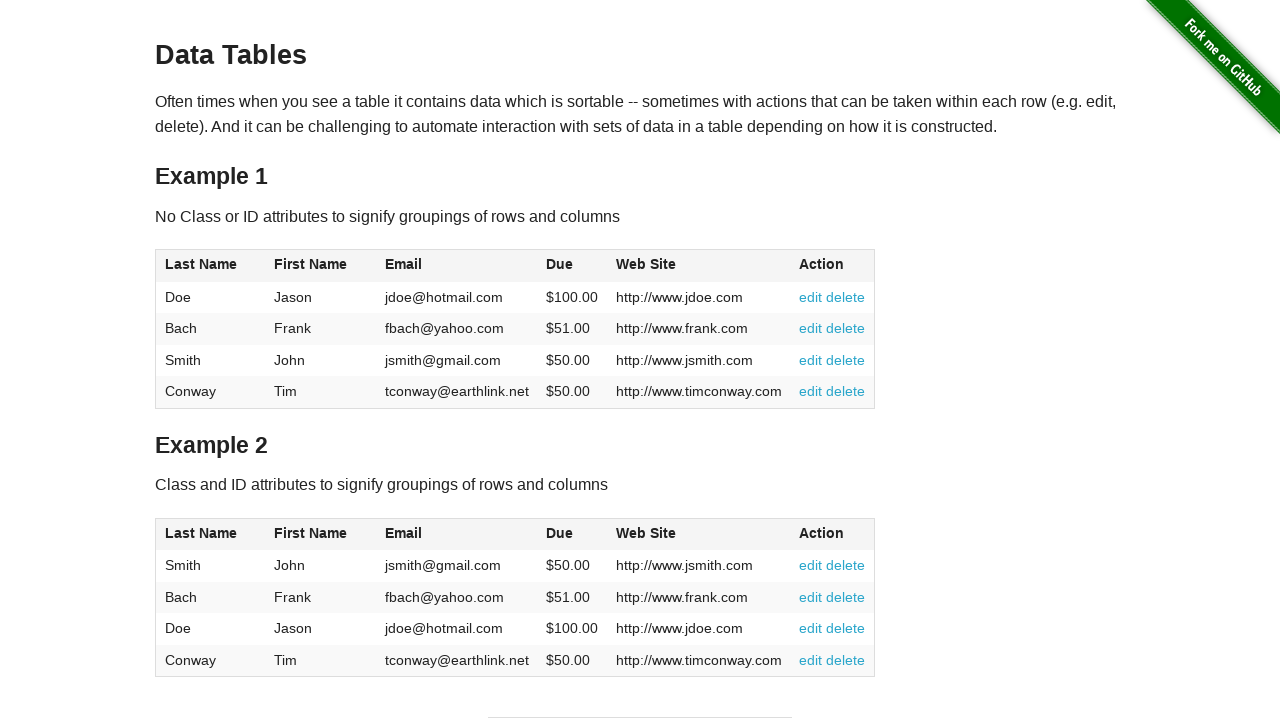

Table data loaded and Due column is sorted in descending order
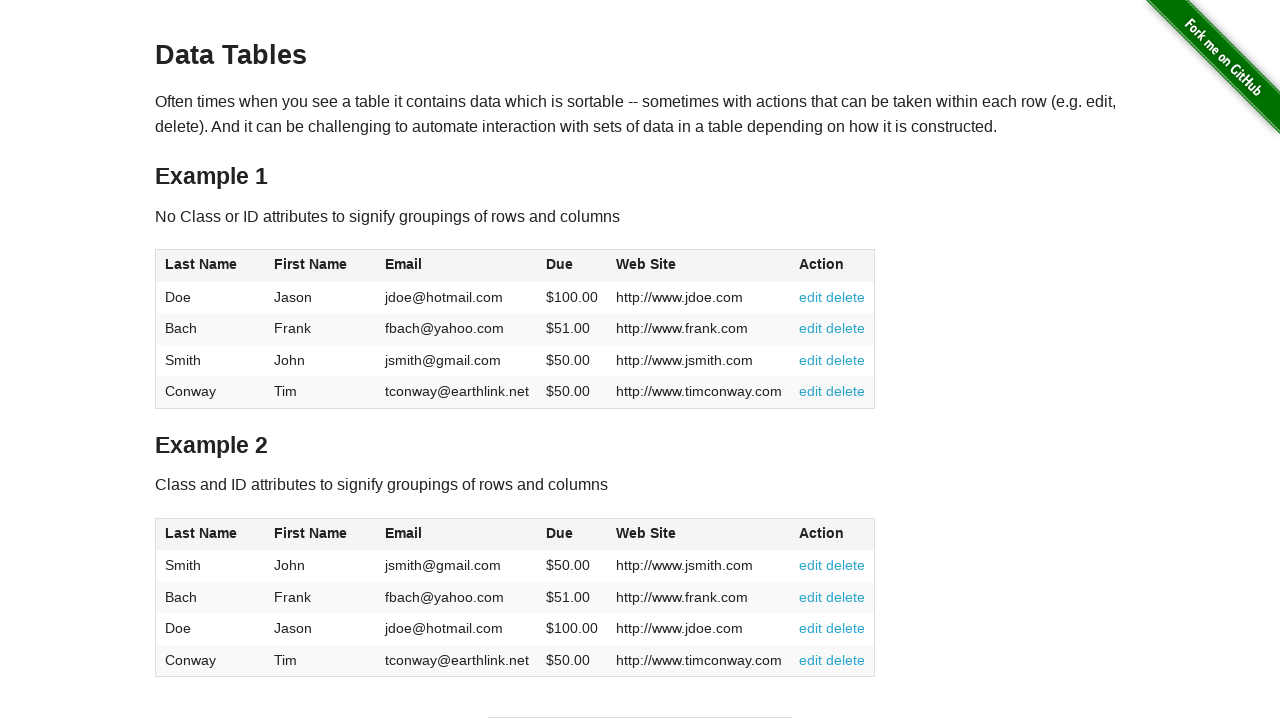

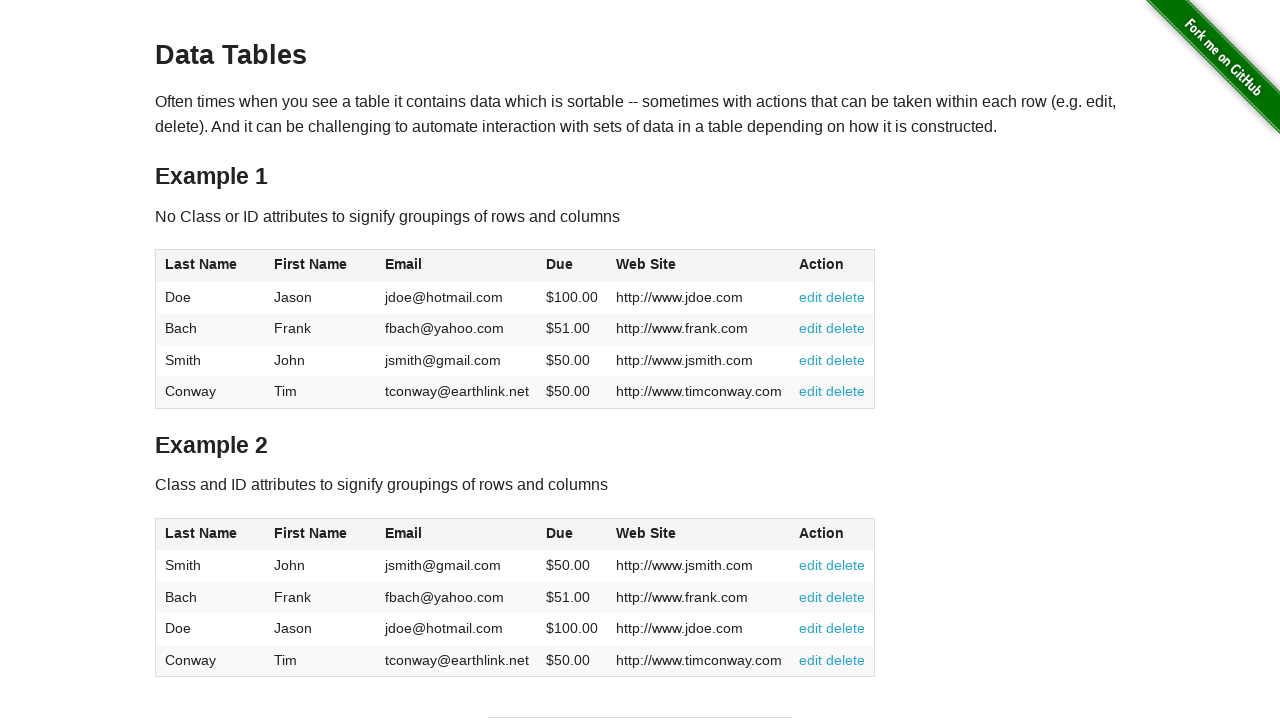